Navigates to FontAwesome search page and verifies that icon elements are loaded and visible

Starting URL: https://fontawesome.com/search?p=1

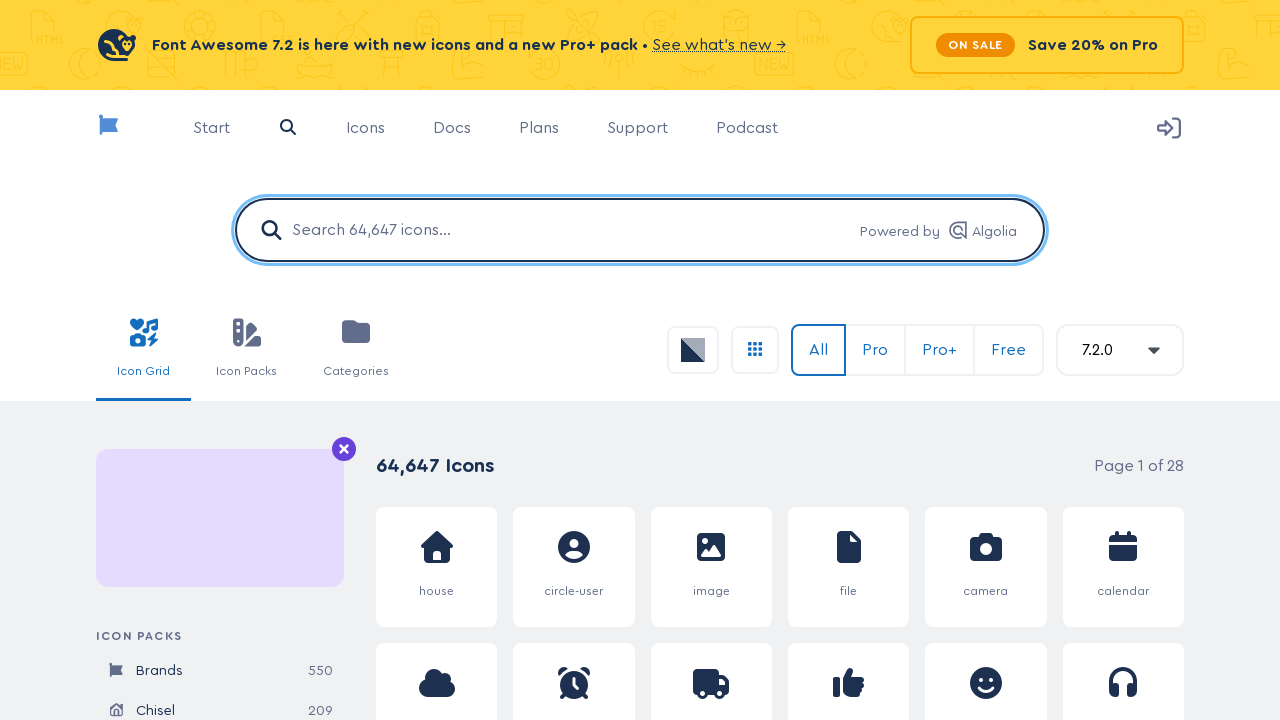

Navigated to FontAwesome search page
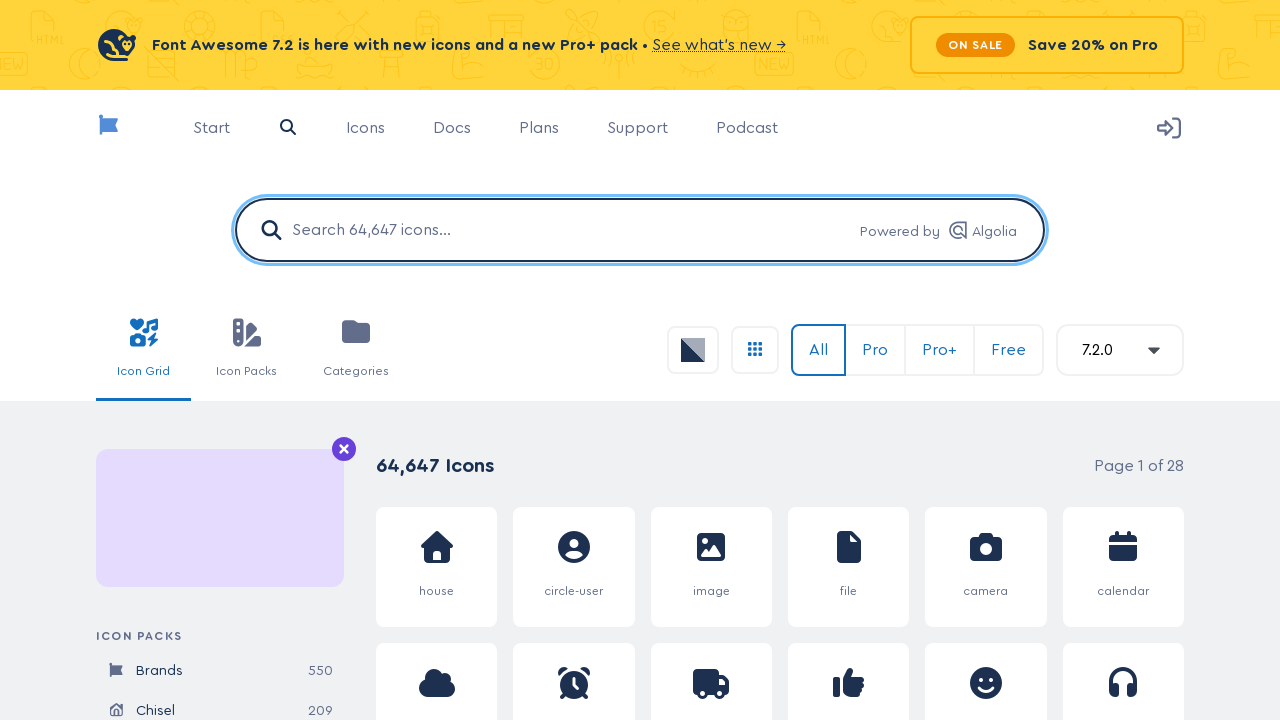

Icon elements became visible on the page
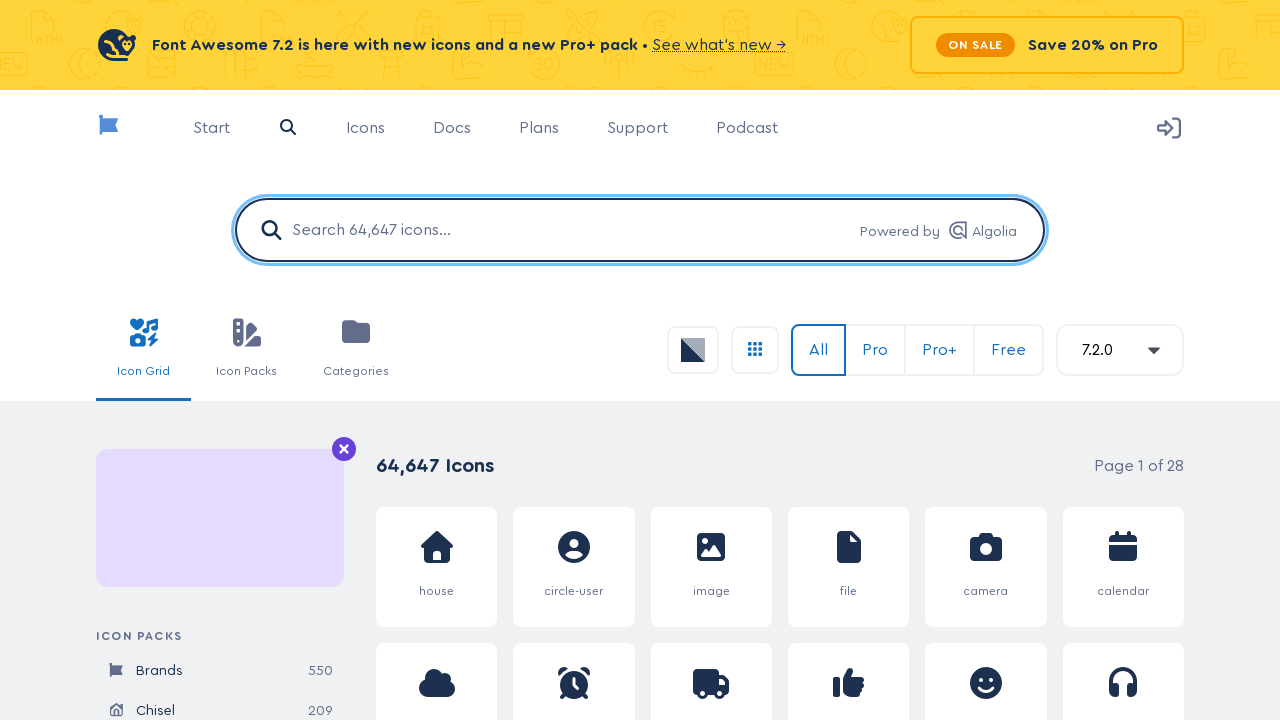

Retrieved all icon elements from the page
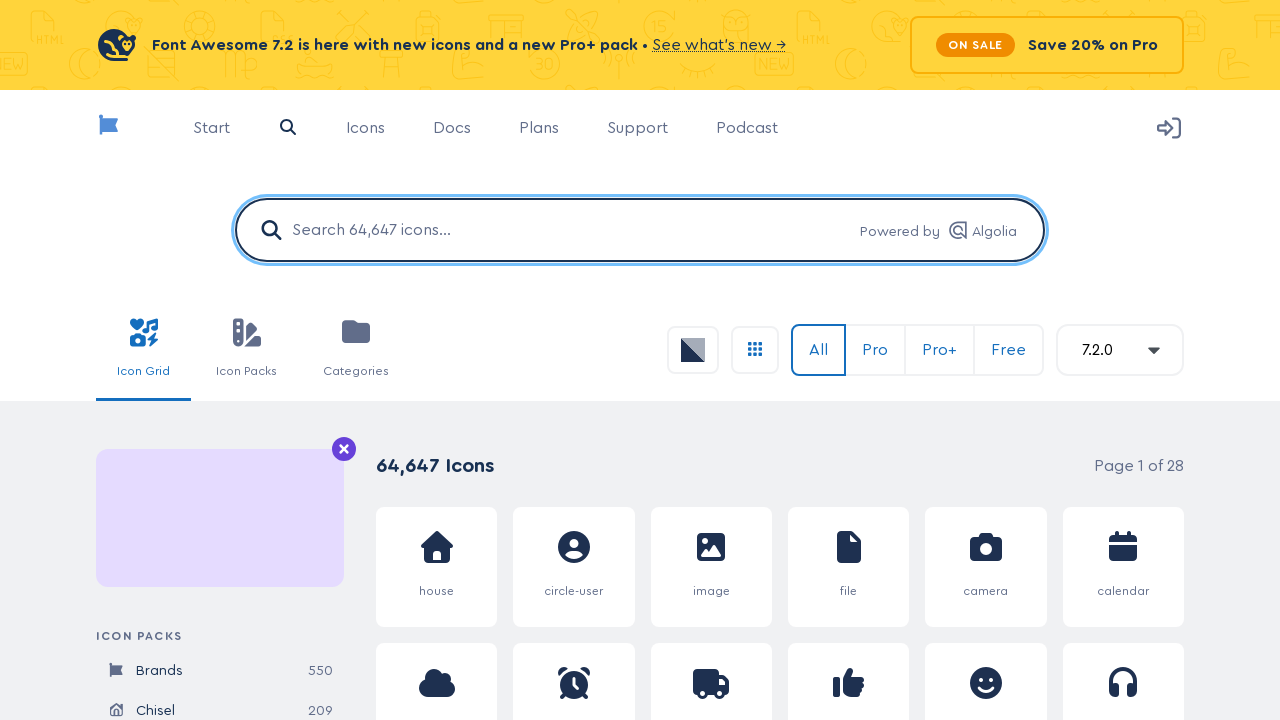

Verified that at least one icon element is present
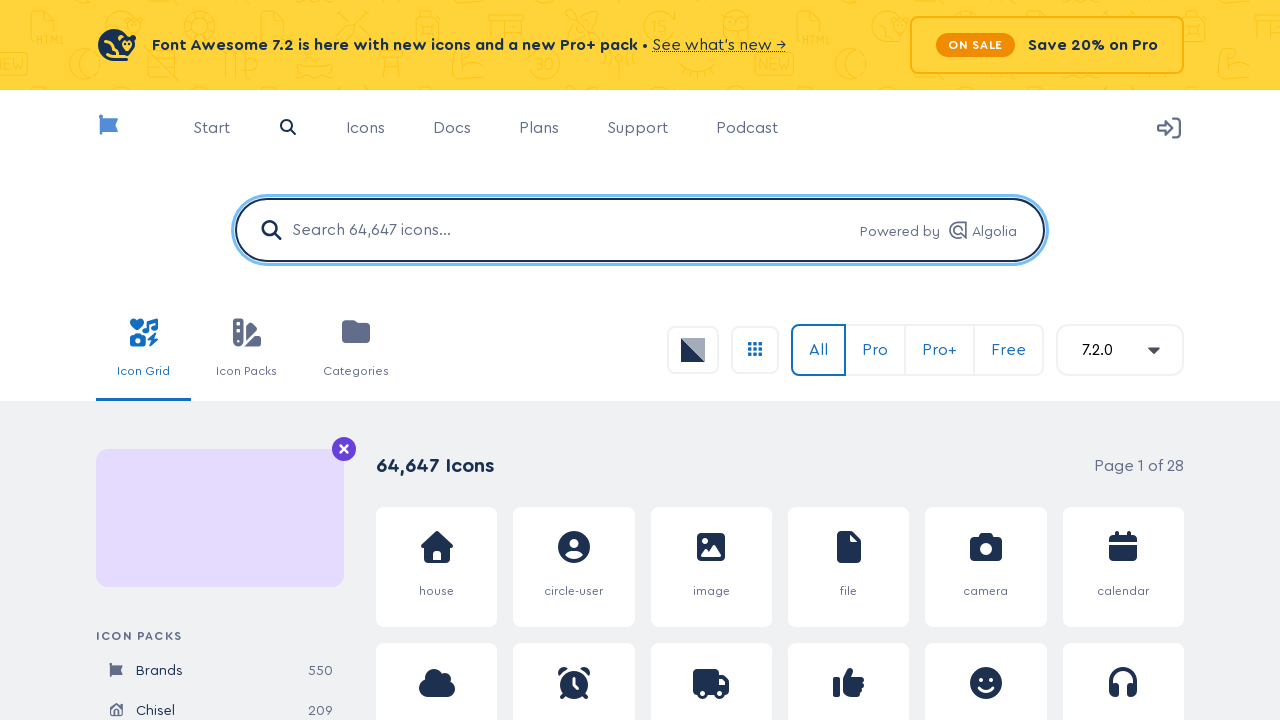

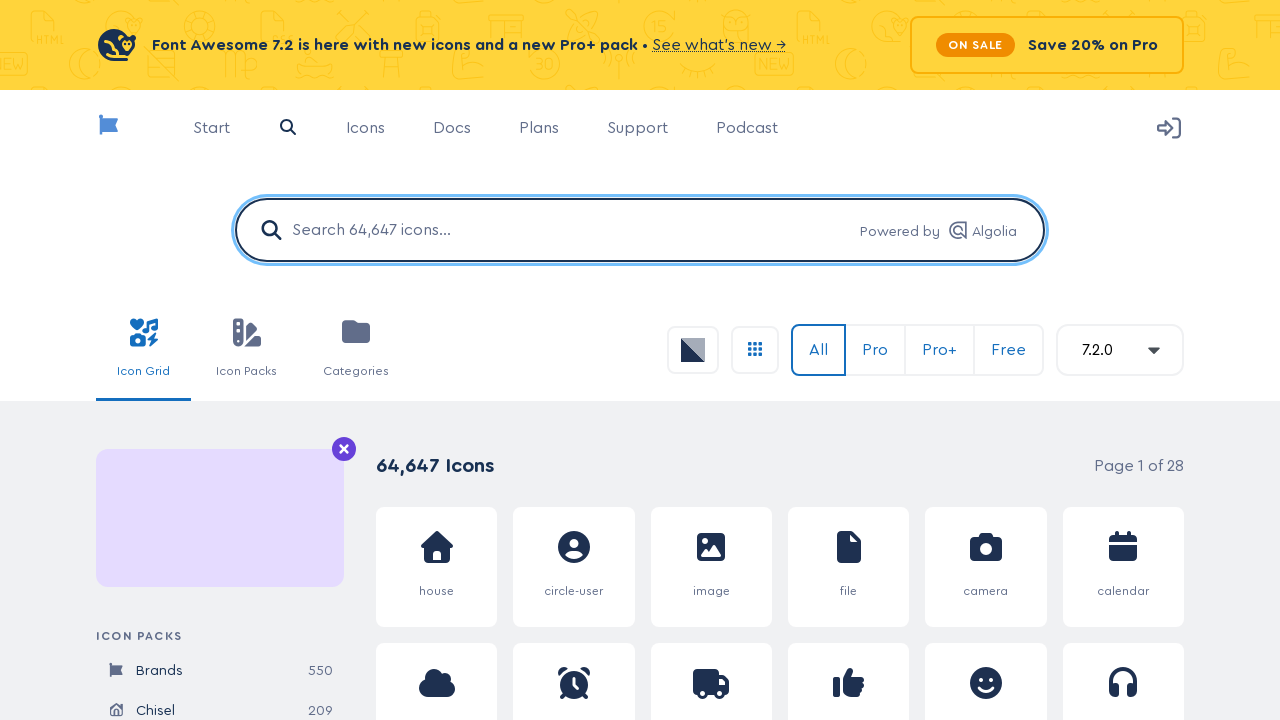